Tests the search functionality by searching for "Macbook" and verifying the search results header

Starting URL: https://naveenautomationlabs.com/opencart/

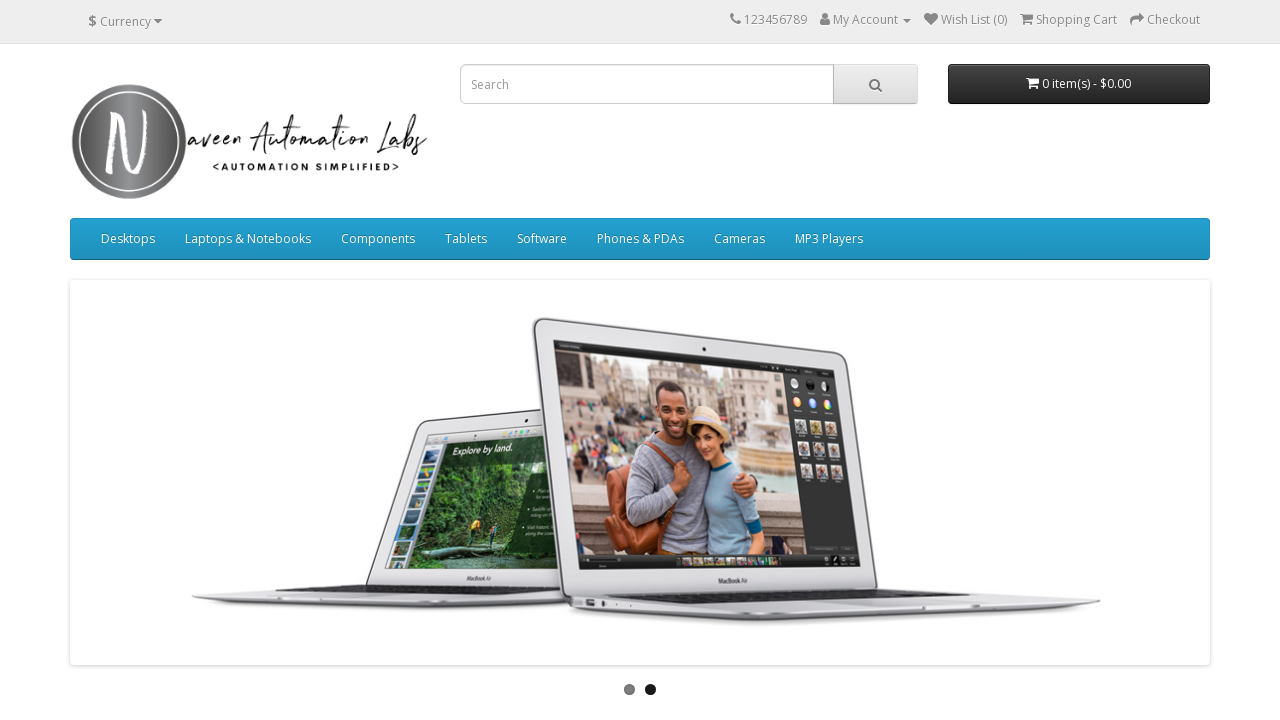

Filled search input with 'Macbook' on input[name='search']
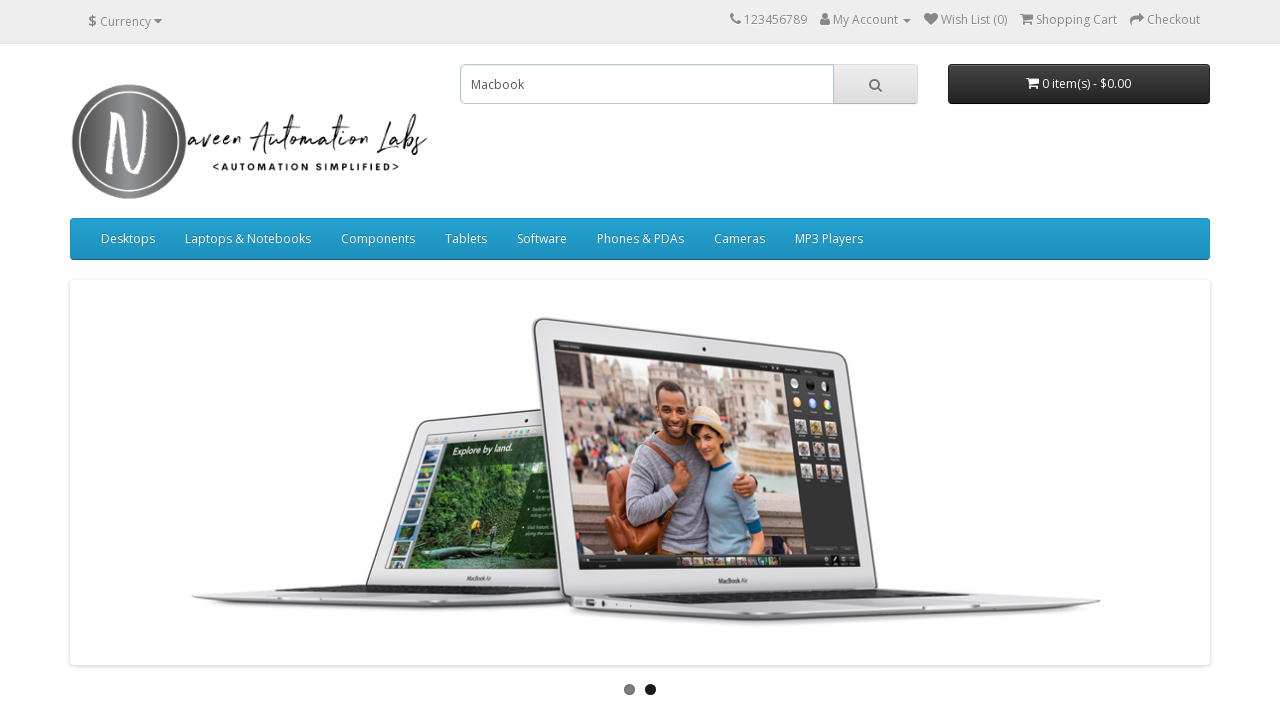

Clicked search button at (875, 84) on button.btn-default[type='button']
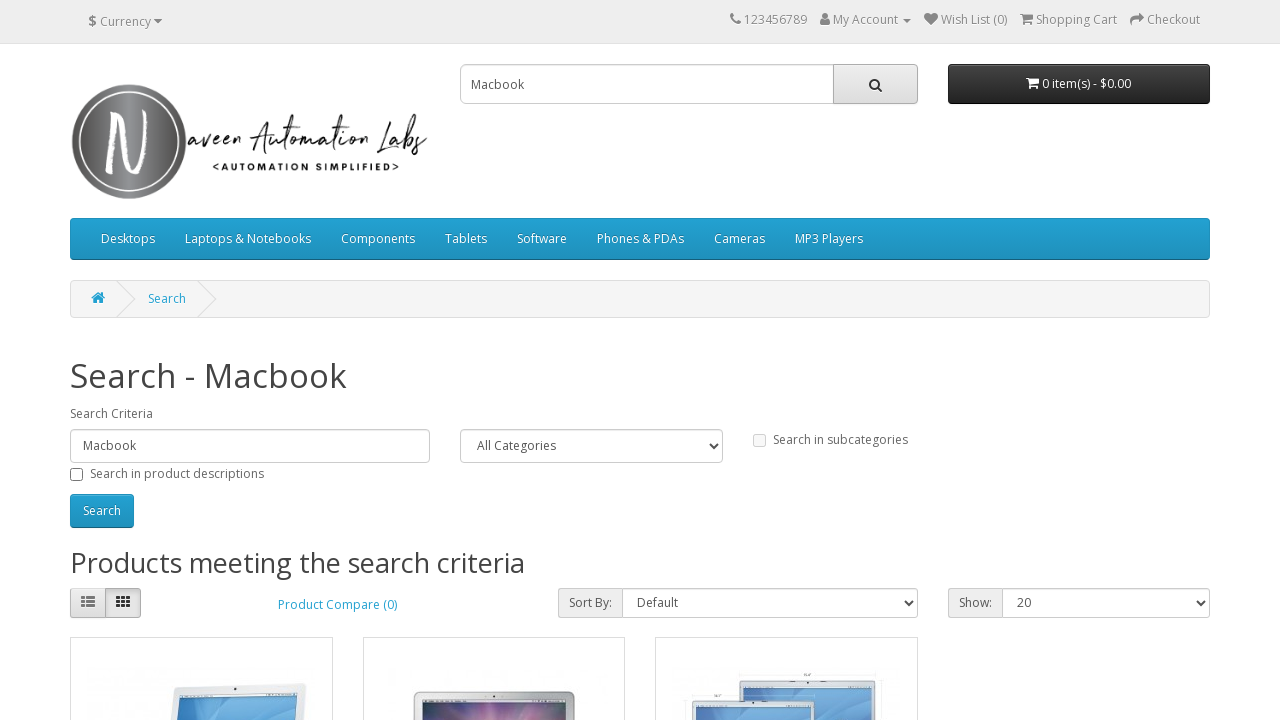

Search results page loaded with h1 header visible
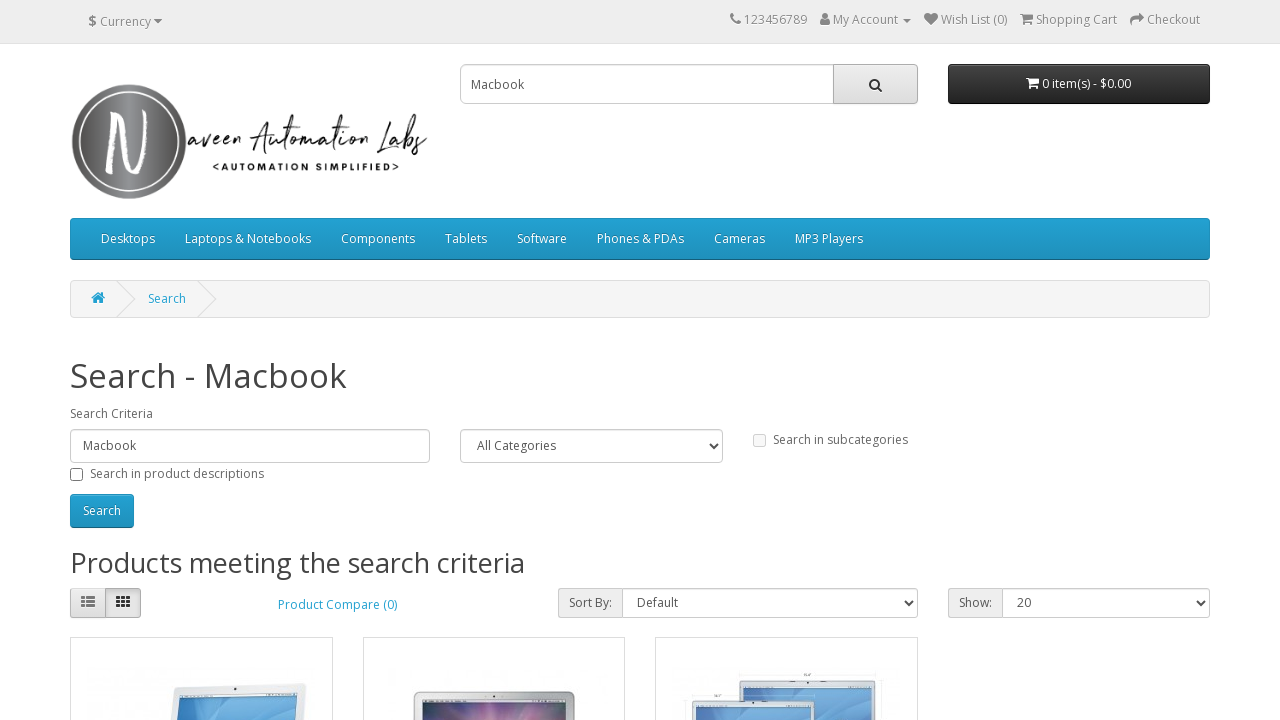

Retrieved search results header text
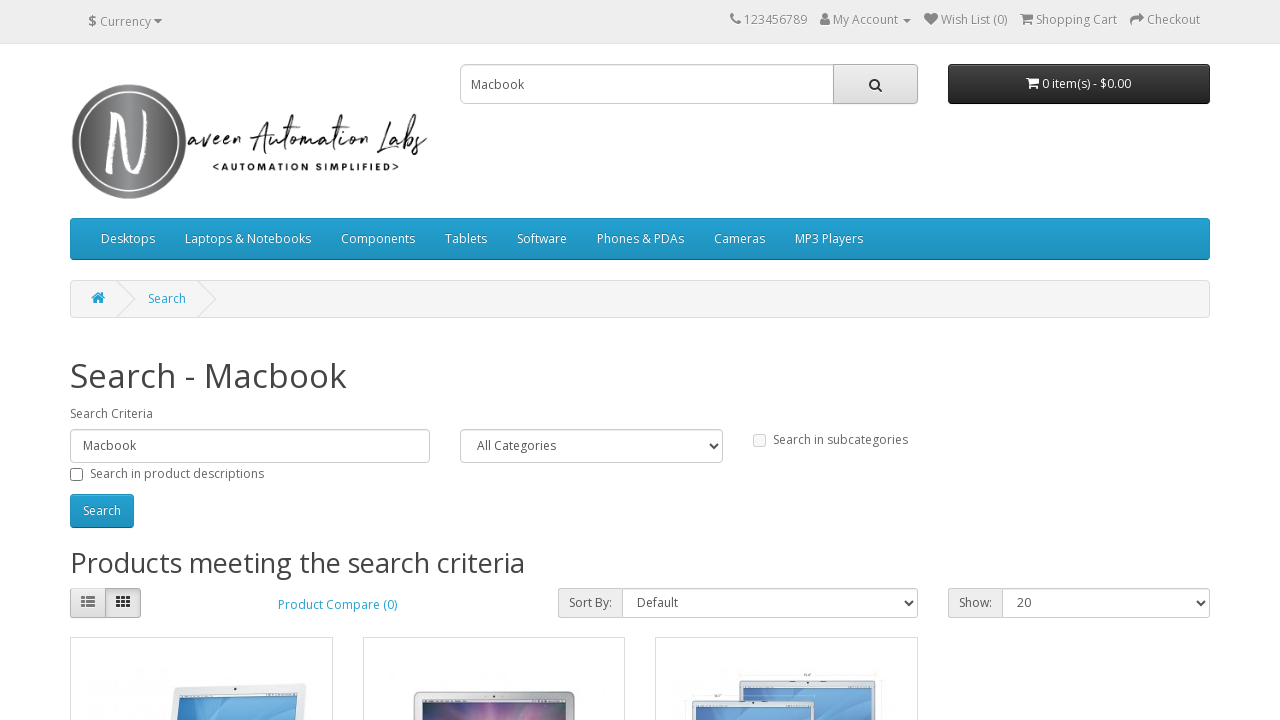

Verified search results header is 'Search - Macbook'
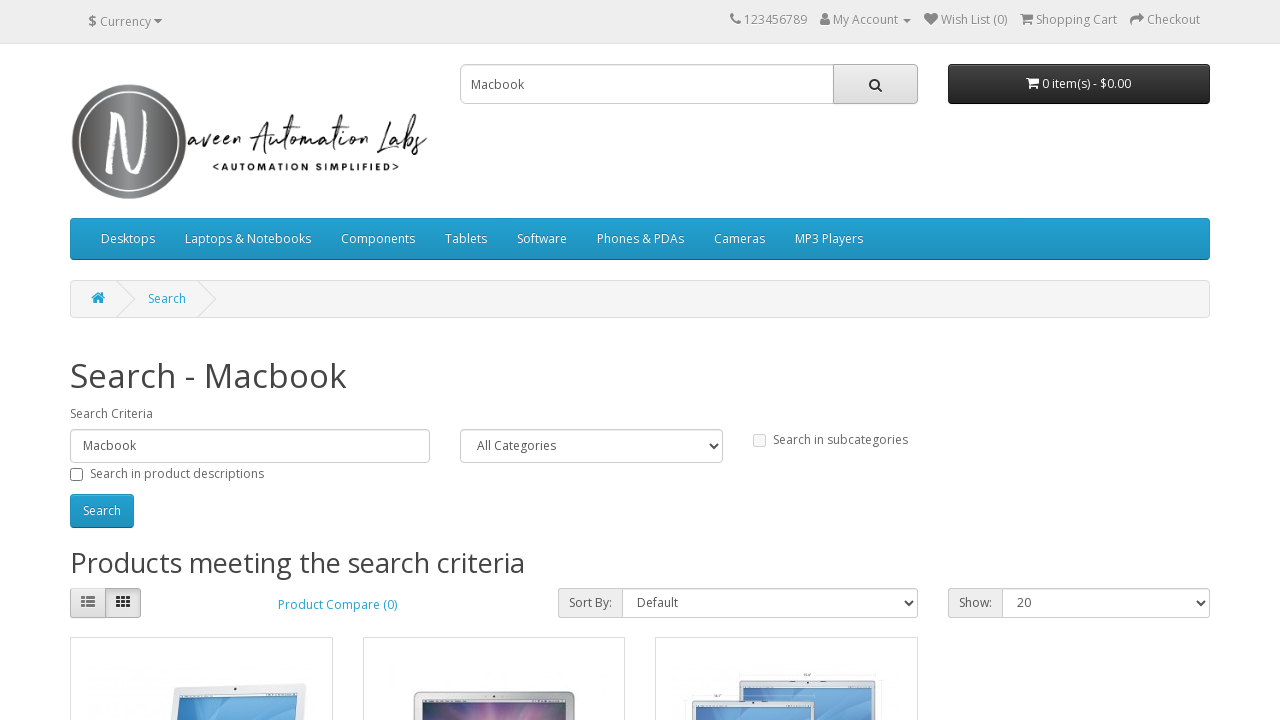

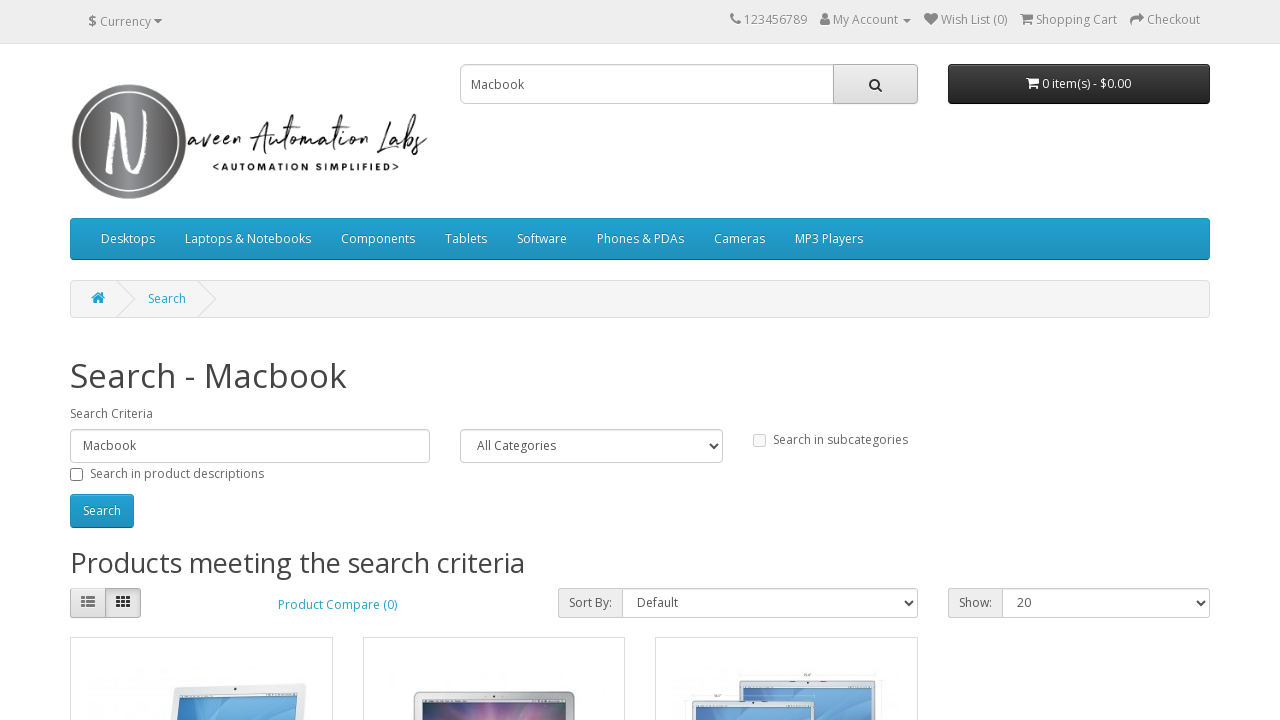